Tests handling of a JavaScript confirm dialog by clicking the confirm button and dismissing the alert

Starting URL: https://the-internet.herokuapp.com/

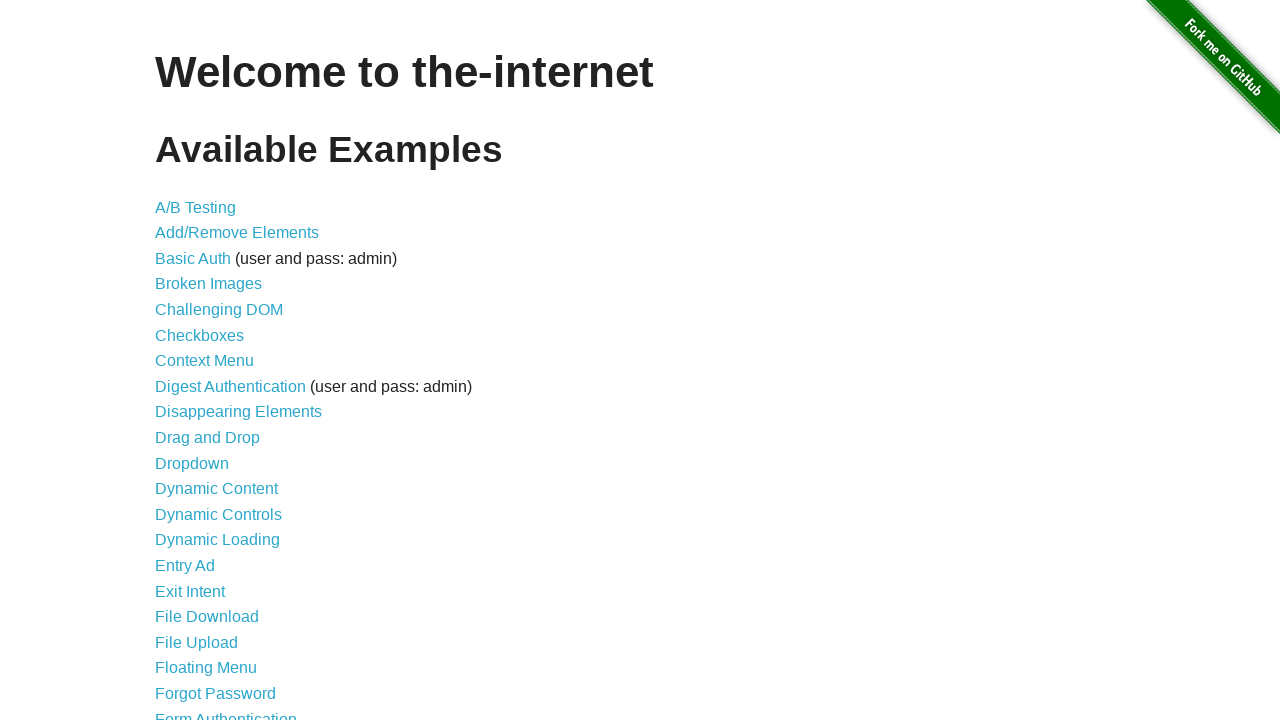

Clicked JavaScript Alerts link at (214, 361) on text=JavaScript Alerts
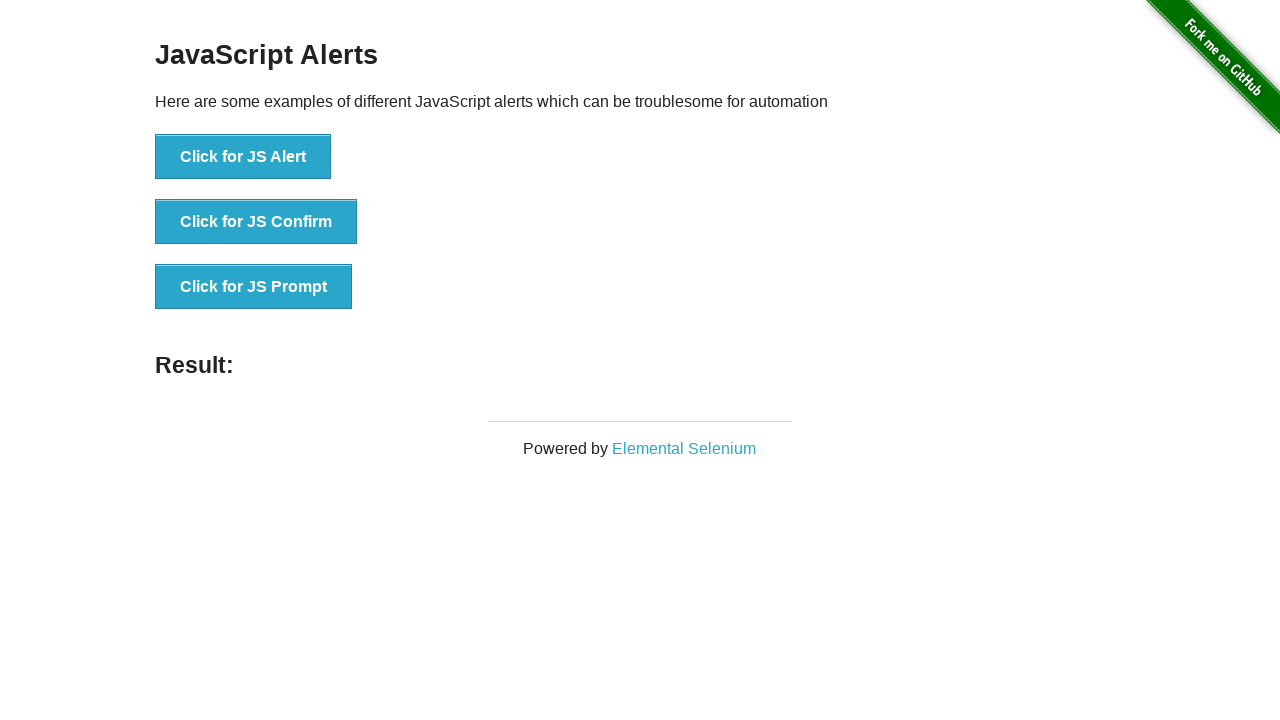

Set up dialog handler to dismiss alerts
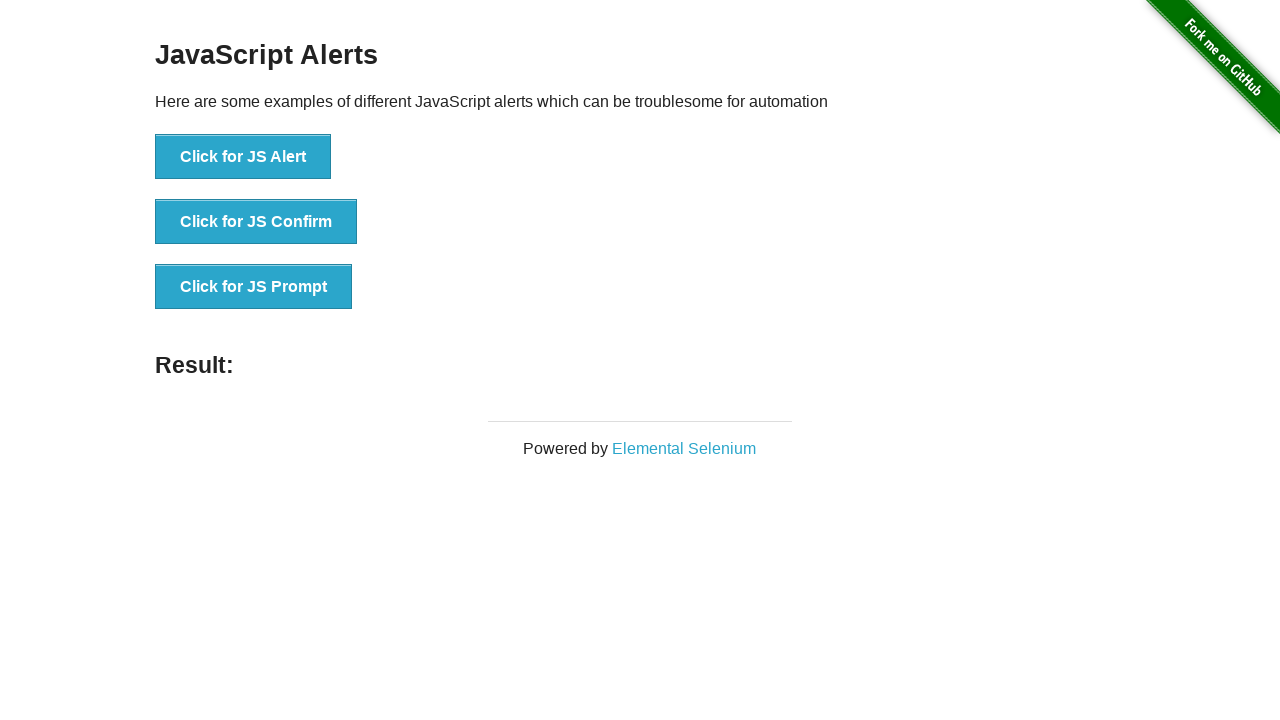

Clicked the confirm button to trigger confirm dialog at (256, 222) on (//button)[2]
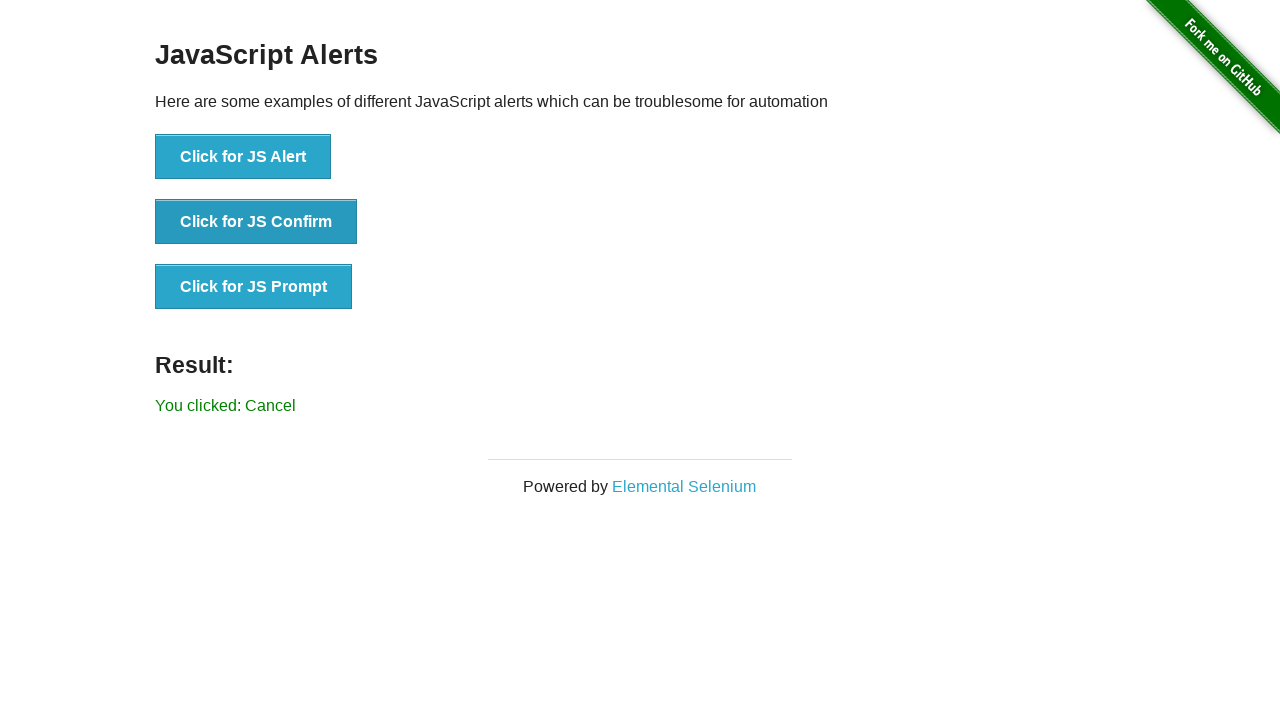

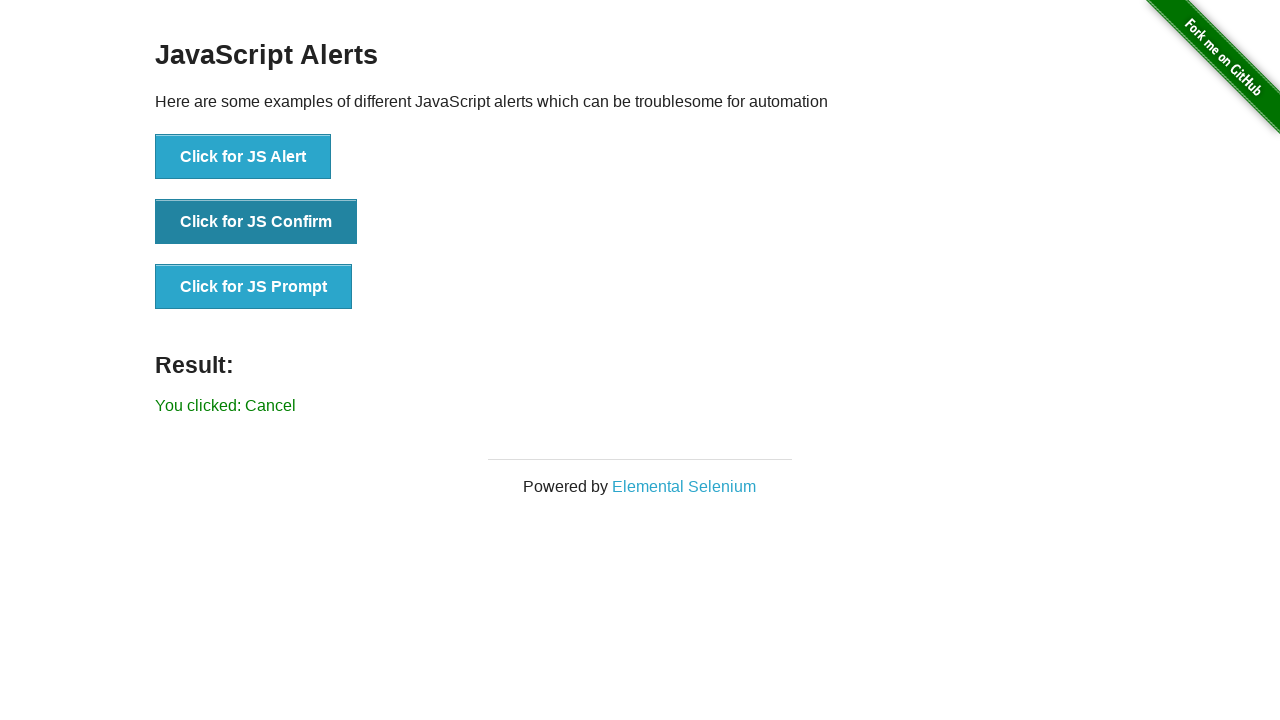